Tests drag and drop functionality on jQuery UI's droppable demo page by dragging an element from source to target within an iframe

Starting URL: https://jqueryui.com/droppable/

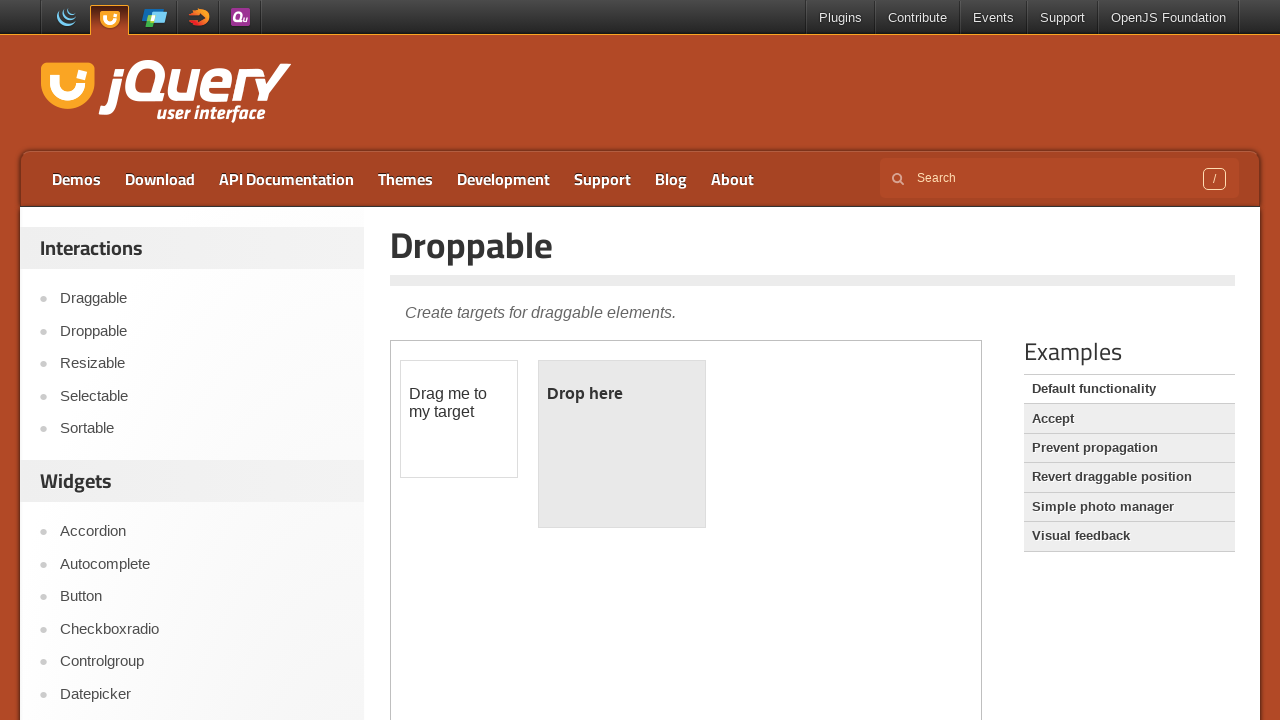

Navigated to jQuery UI droppable demo page
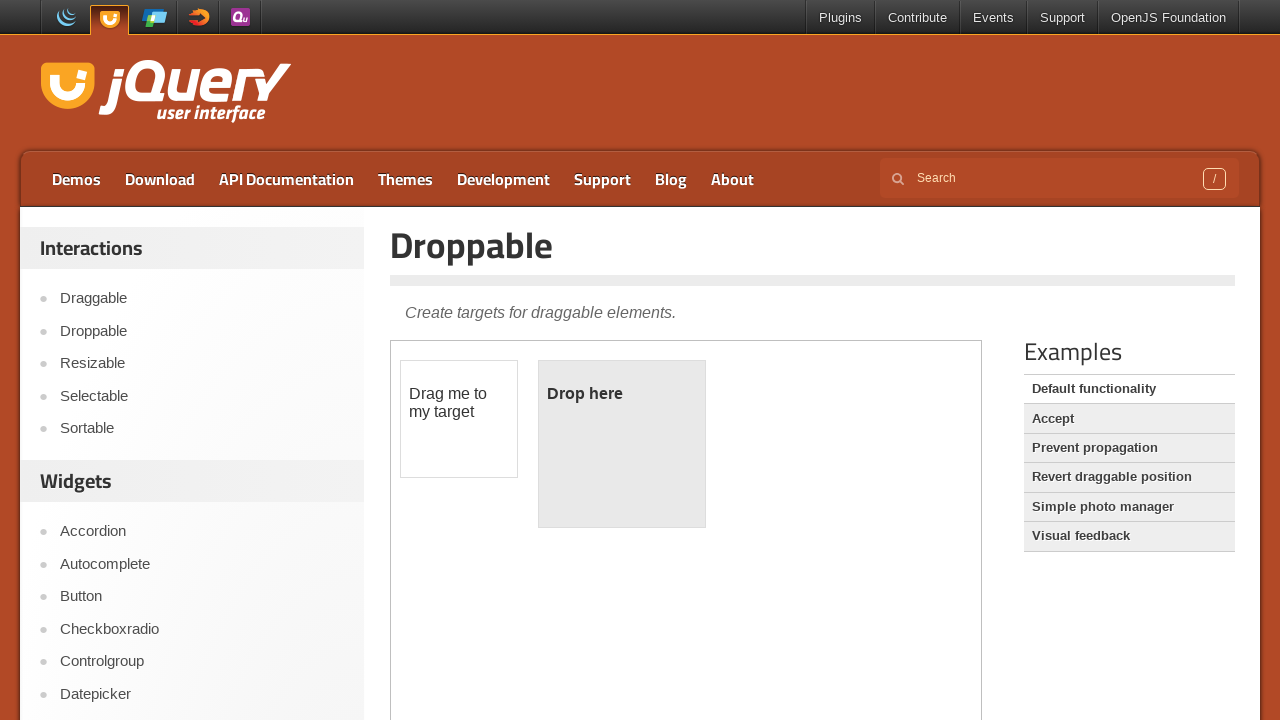

Located the demo iframe
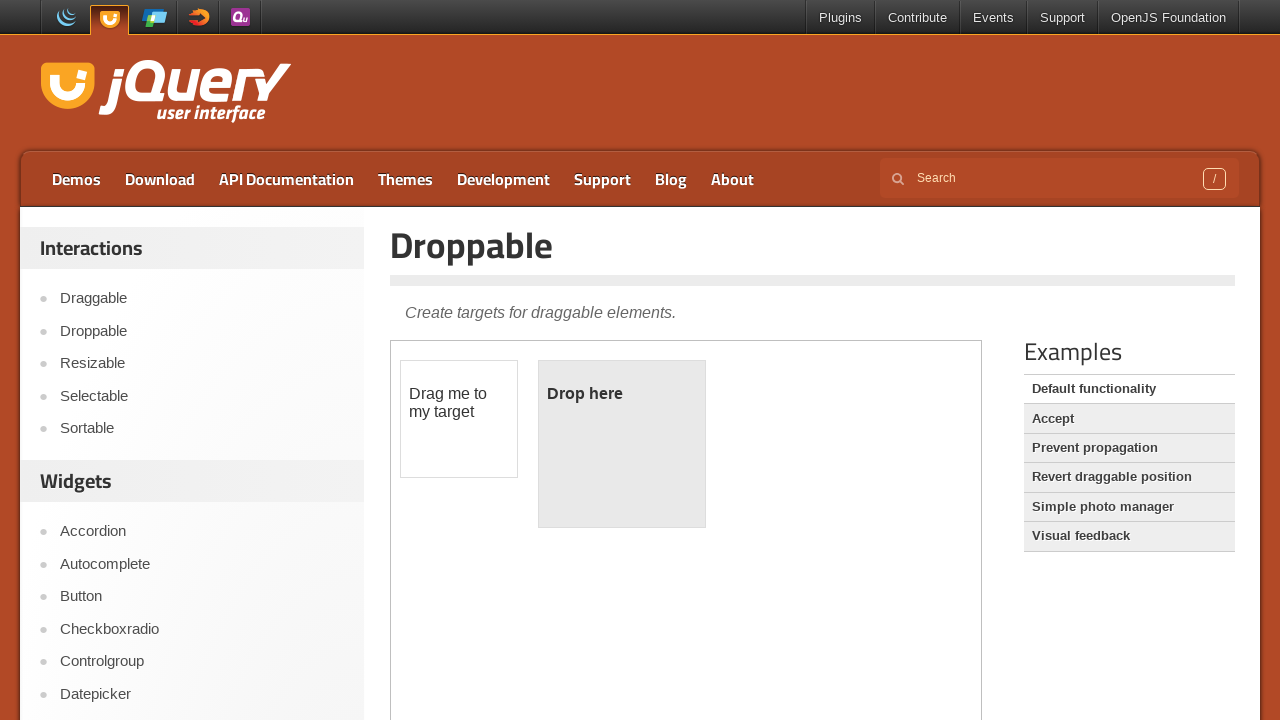

Located the draggable source element
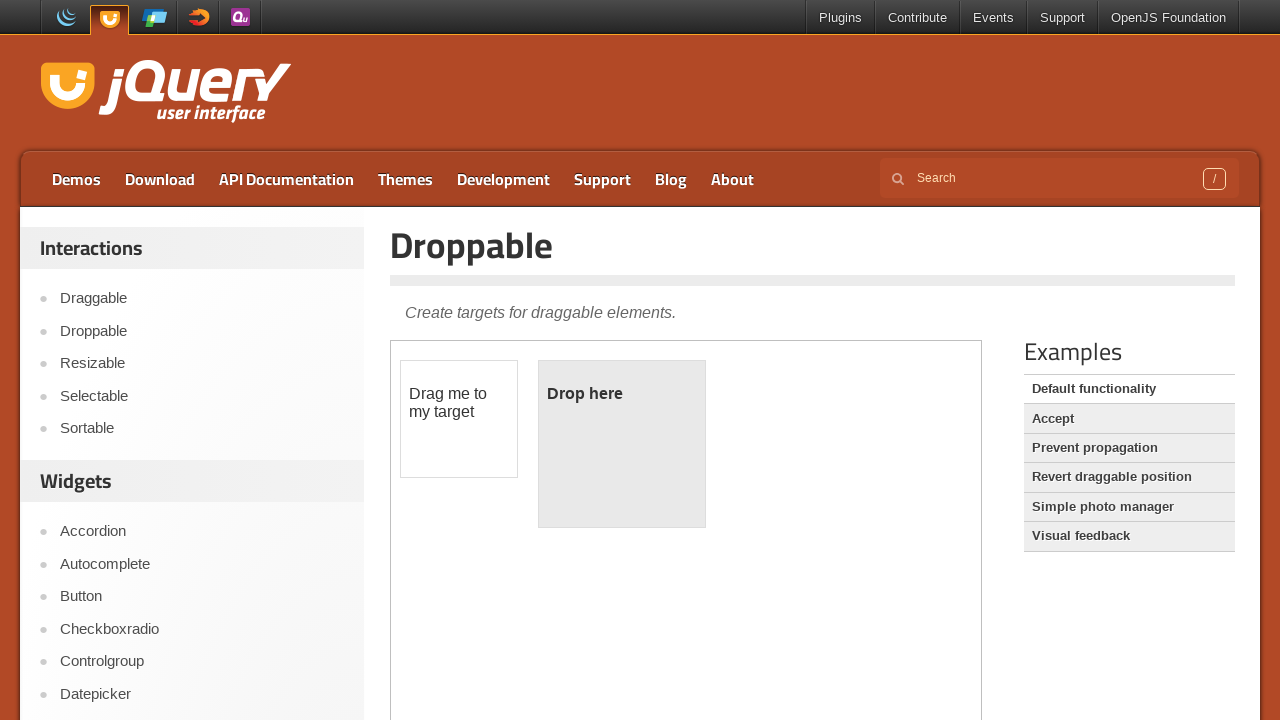

Located the droppable target element
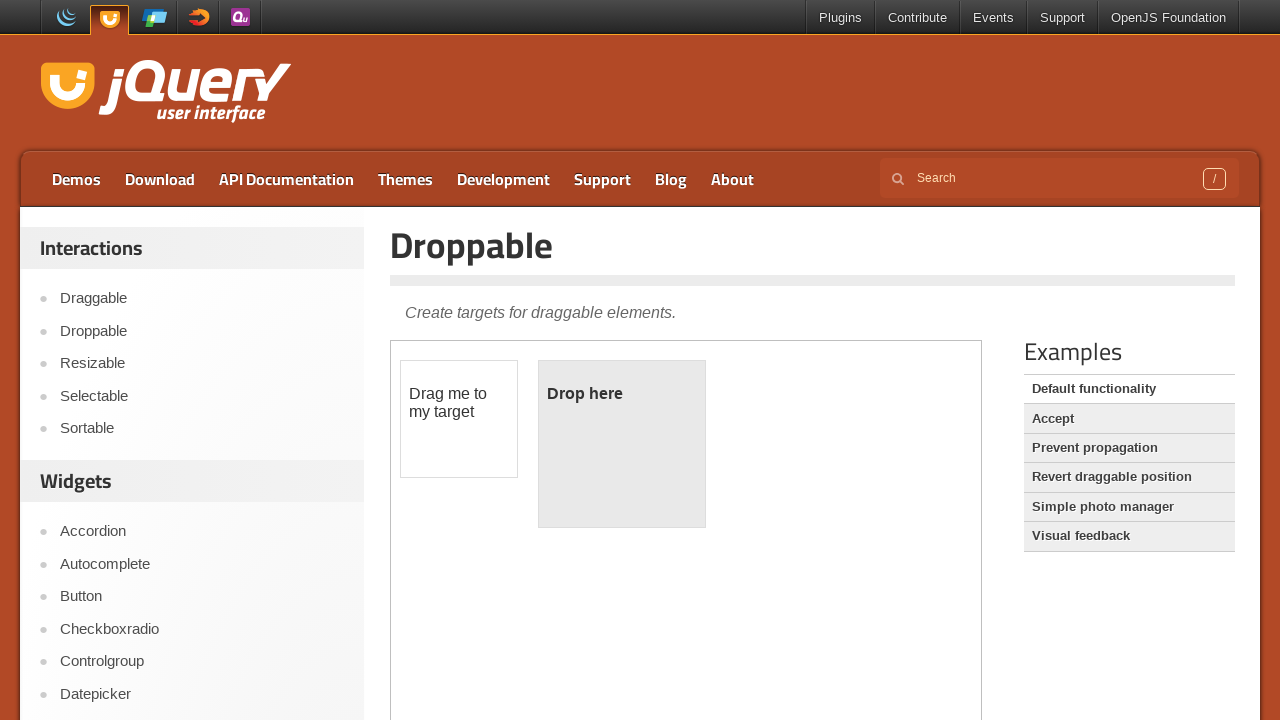

Dragged element from source to target within iframe at (622, 444)
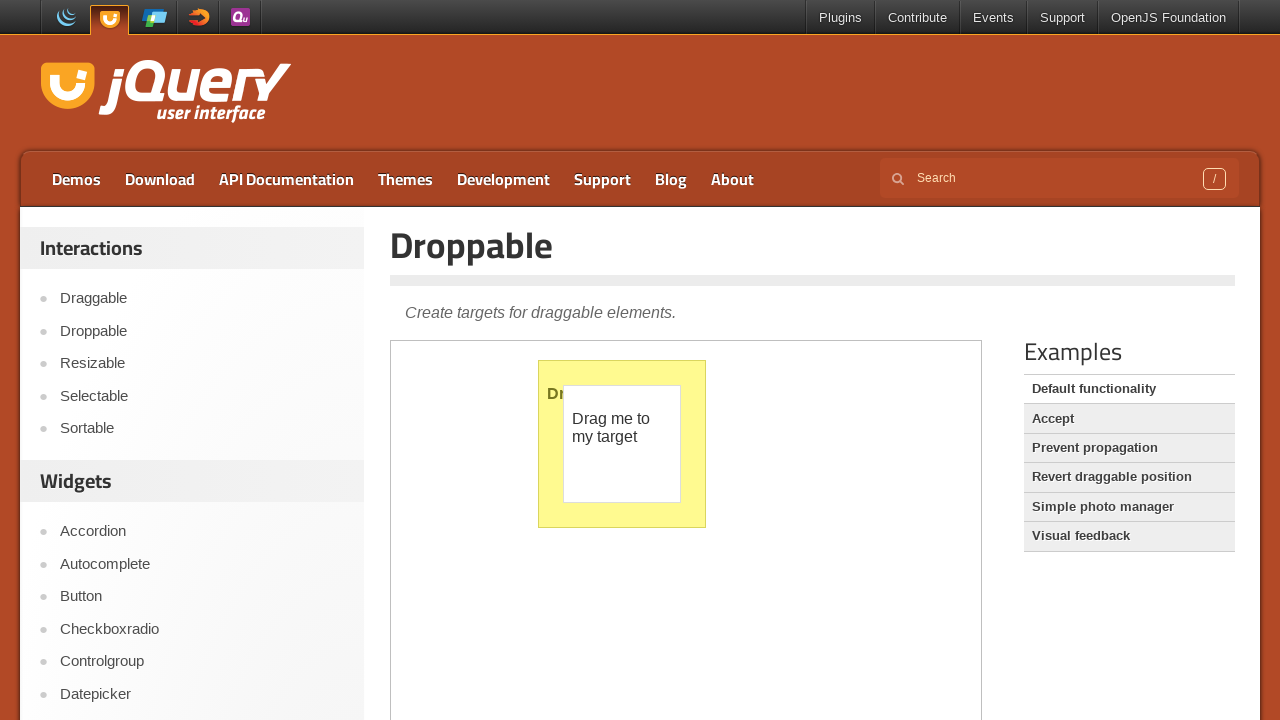

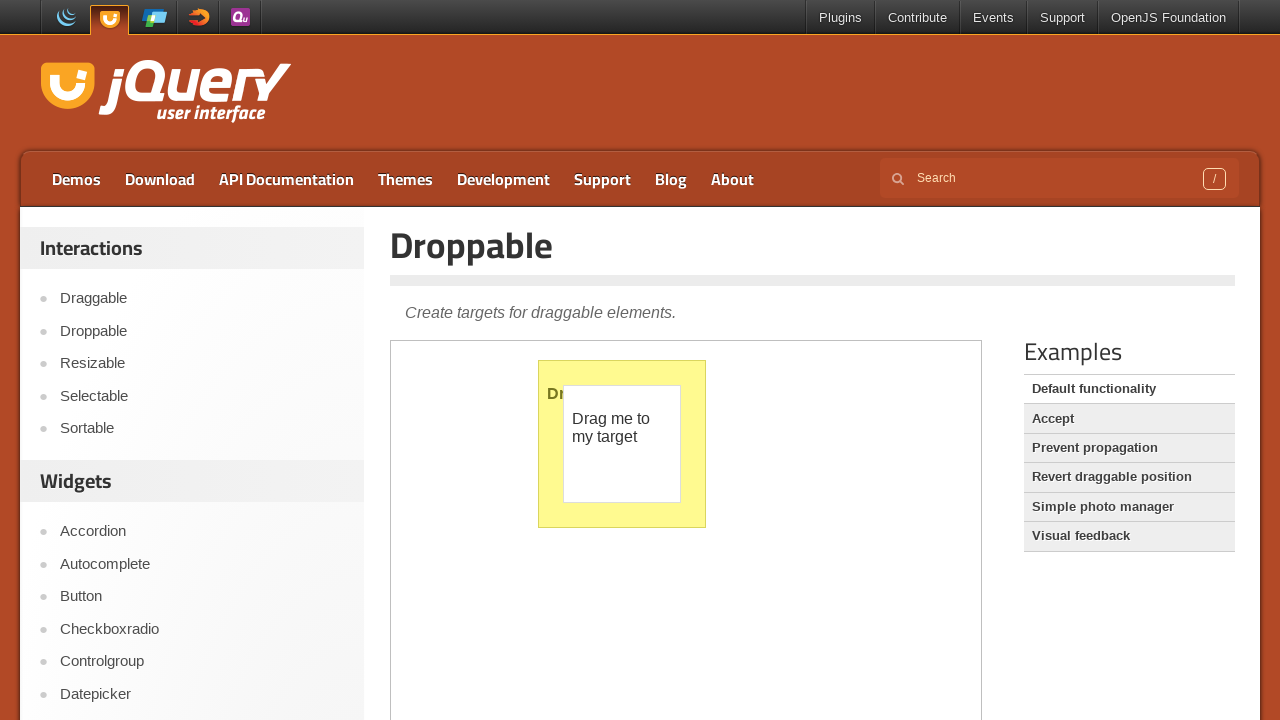